Clicks the second button to trigger a confirmation dialog, accepts it, and verifies the result message appears

Starting URL: https://the-internet.herokuapp.com/javascript_alerts

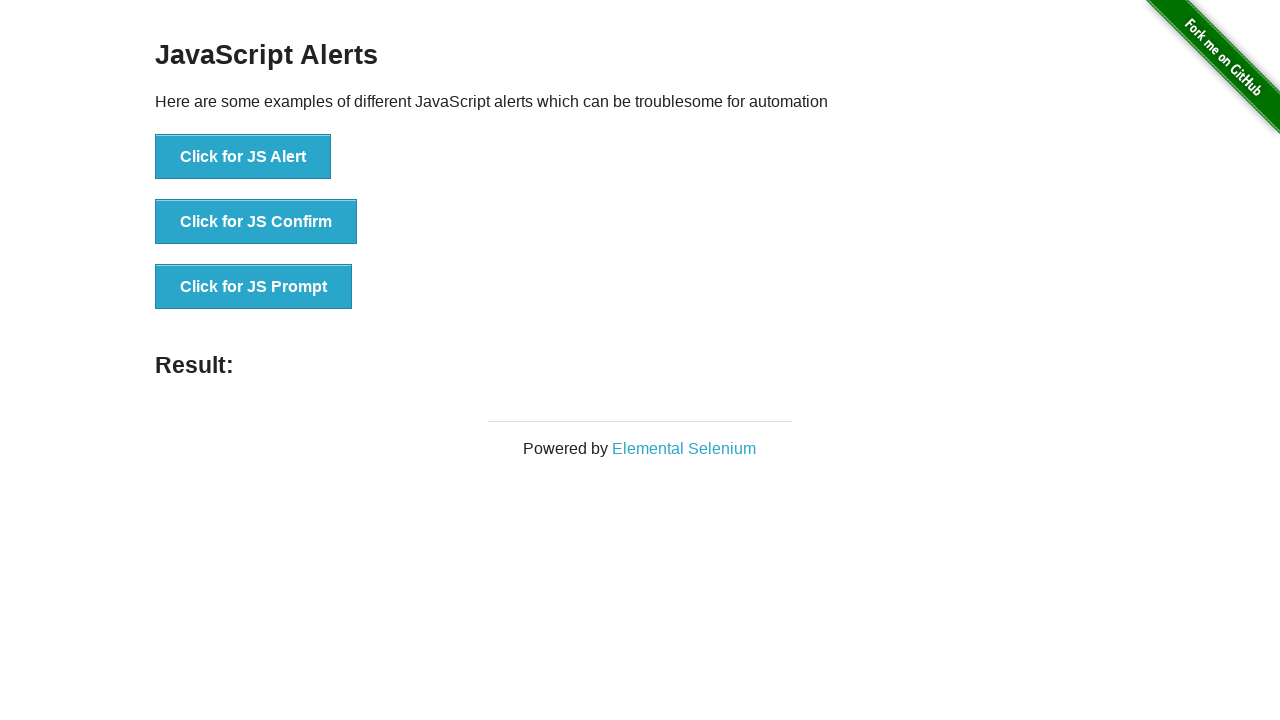

Clicked second button to trigger confirmation dialog at (256, 222) on #content > div > ul > li:nth-child(2) > button
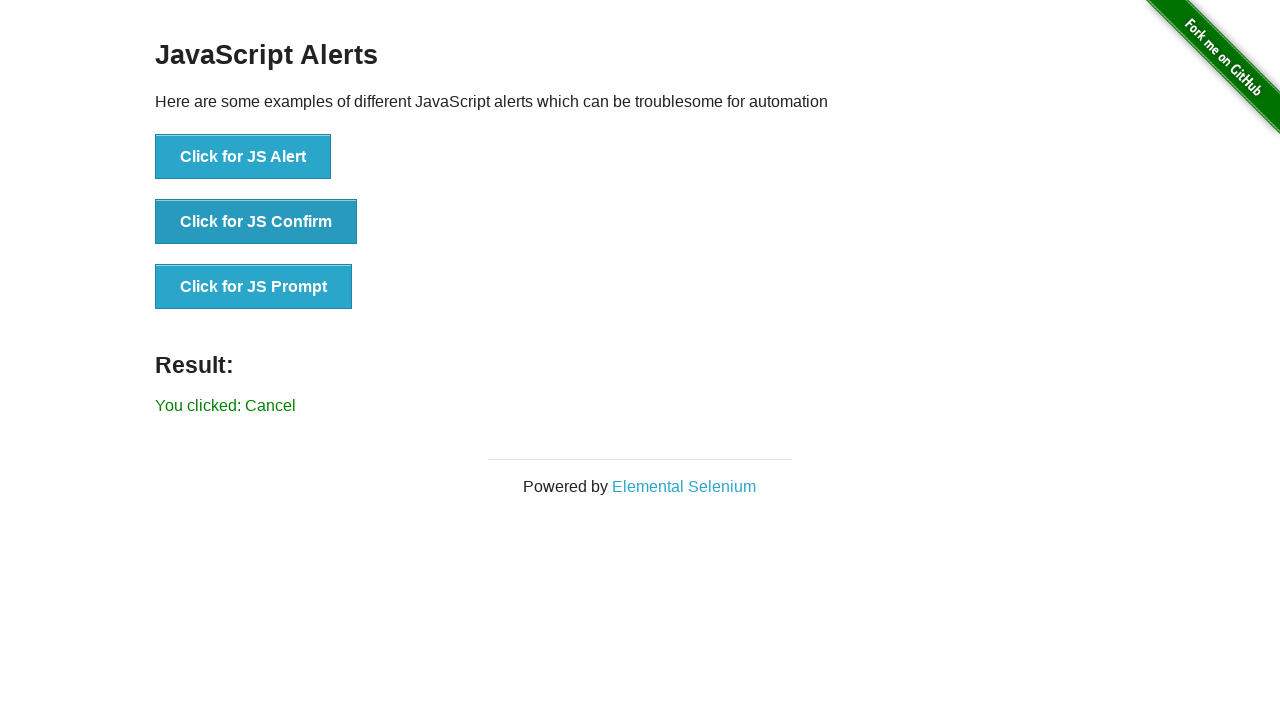

Set up dialog handler to accept confirmation
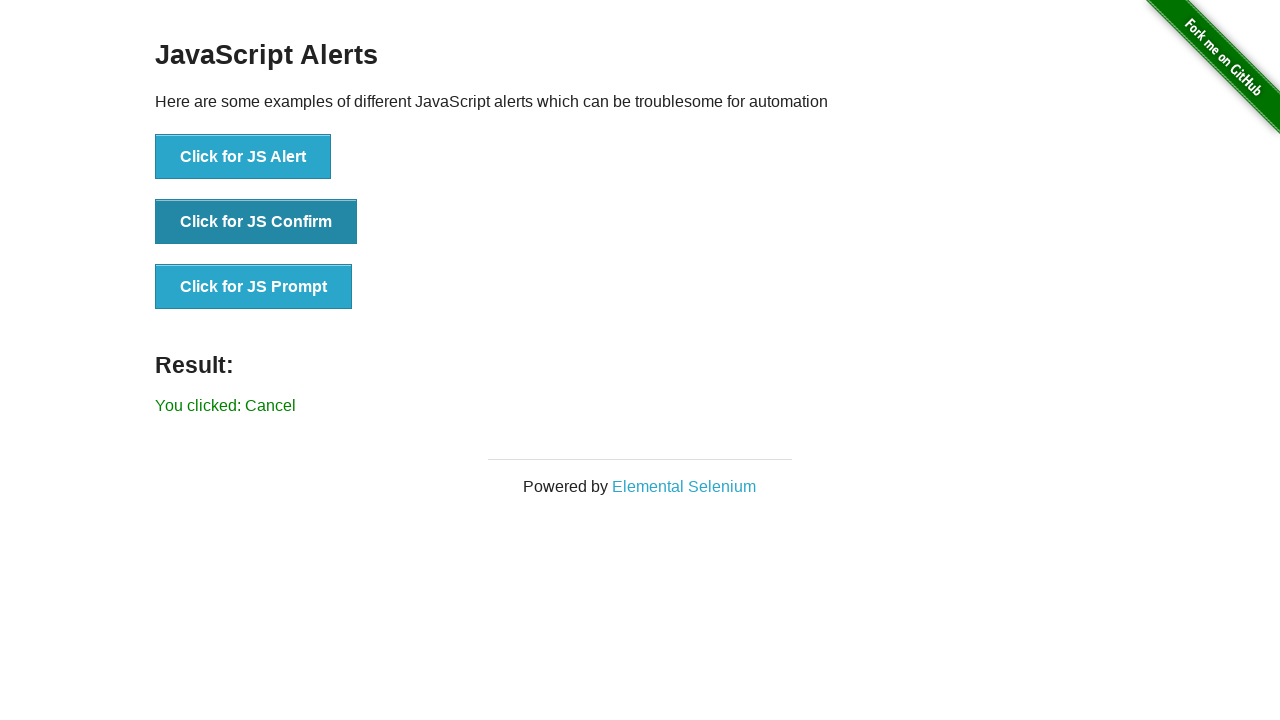

Result message appeared after confirming dialog
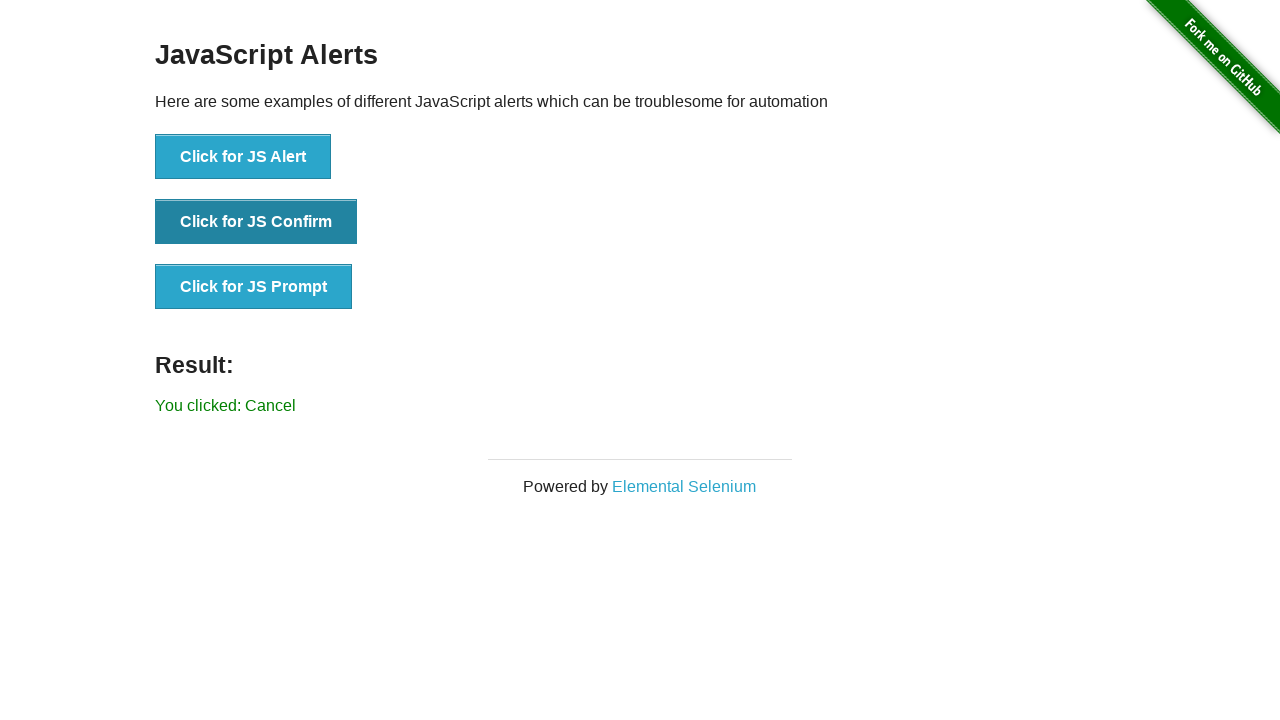

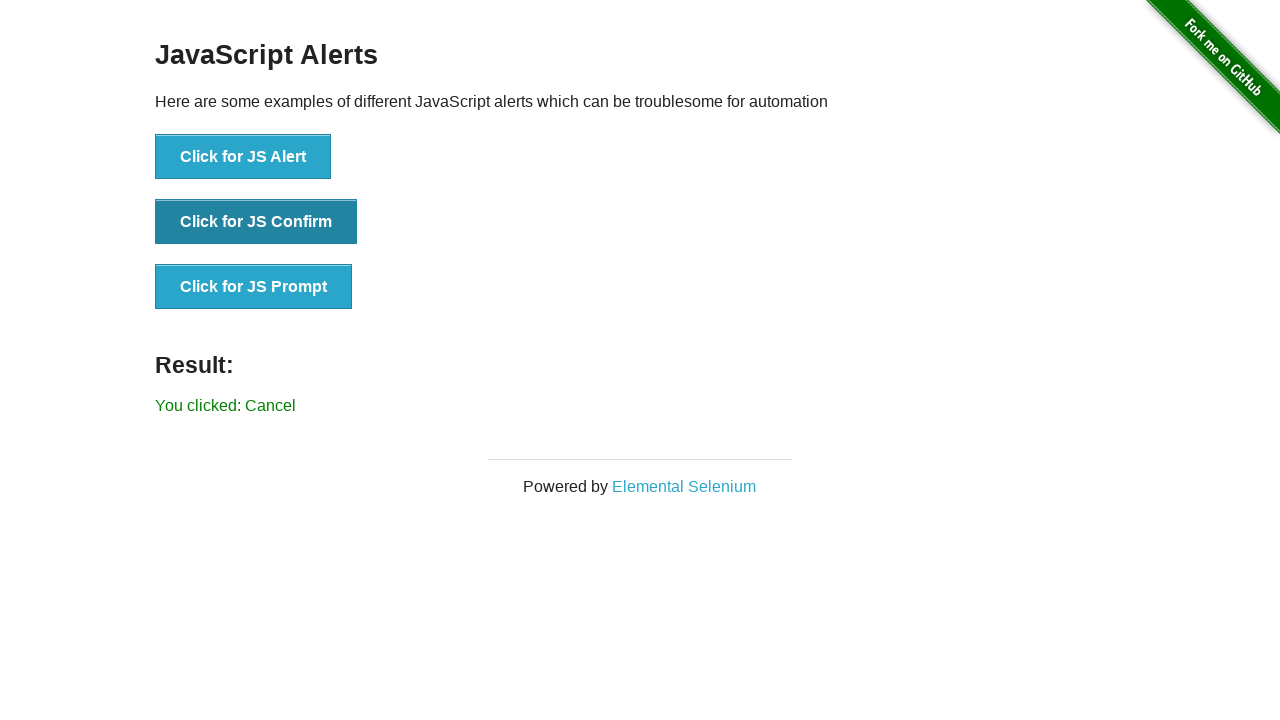